Tests dynamic loading page with multiple wait conditions including visibility, invisibility and text verification

Starting URL: https://automationfc.github.io/dynamic-loading/

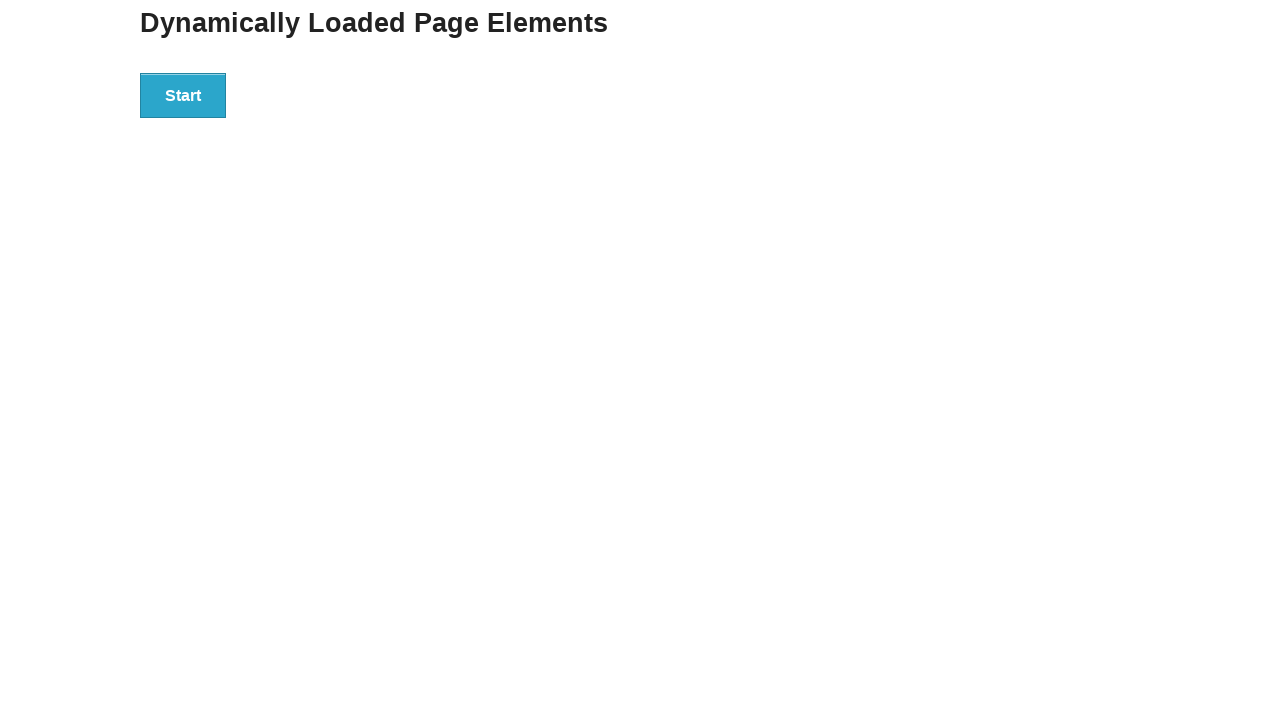

Clicked Start button to trigger dynamic loading at (183, 95) on xpath=//button[text()='Start']
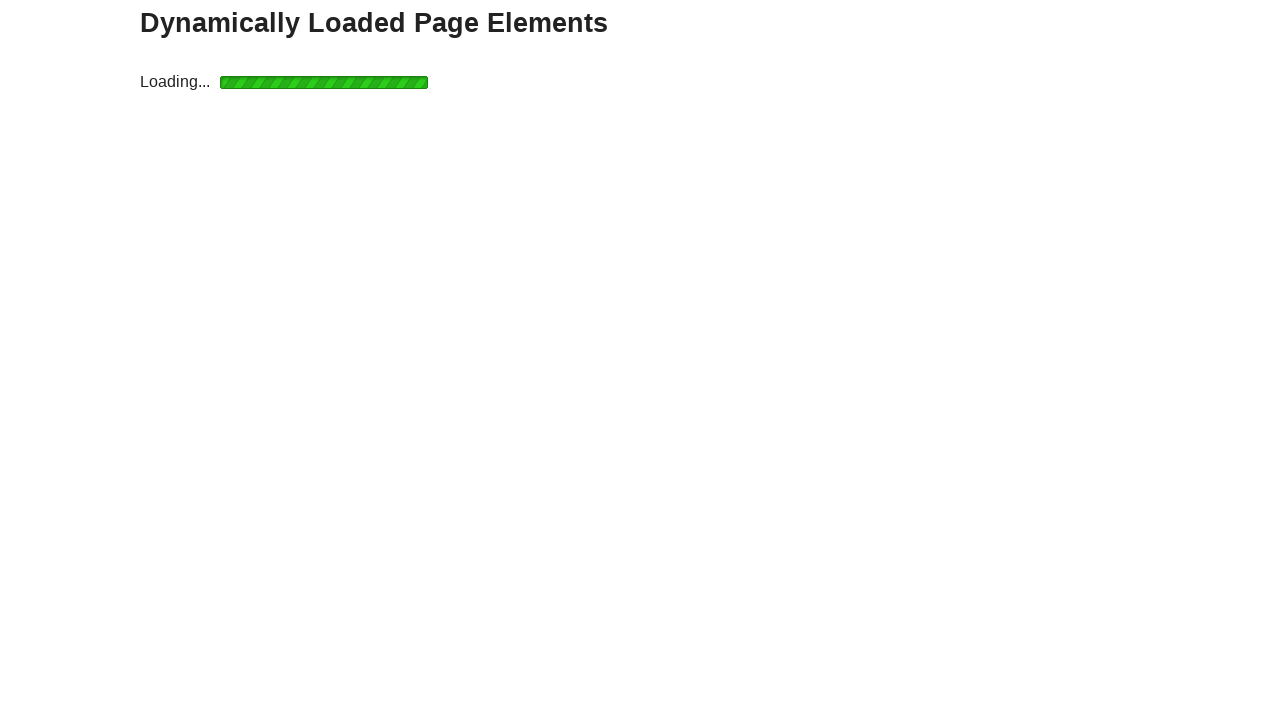

Waited for result heading to become visible
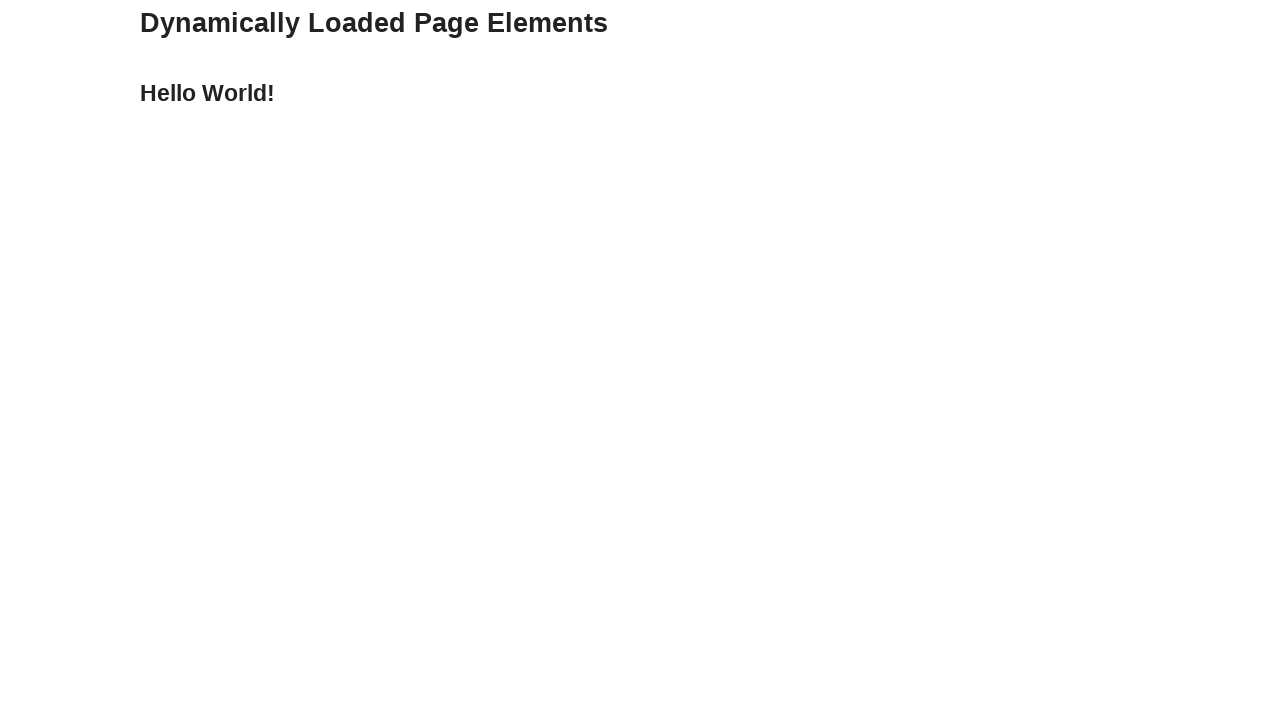

Waited for loading indicator to disappear
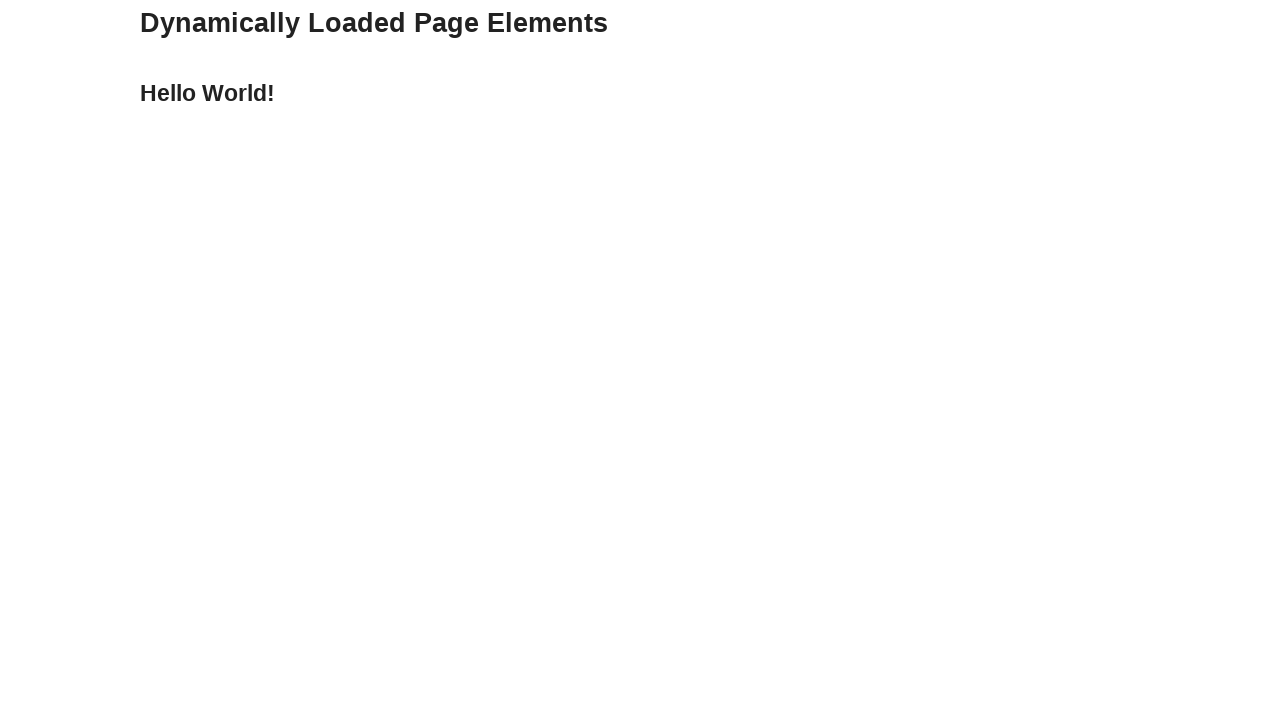

Verified result text content equals 'Hello World!'
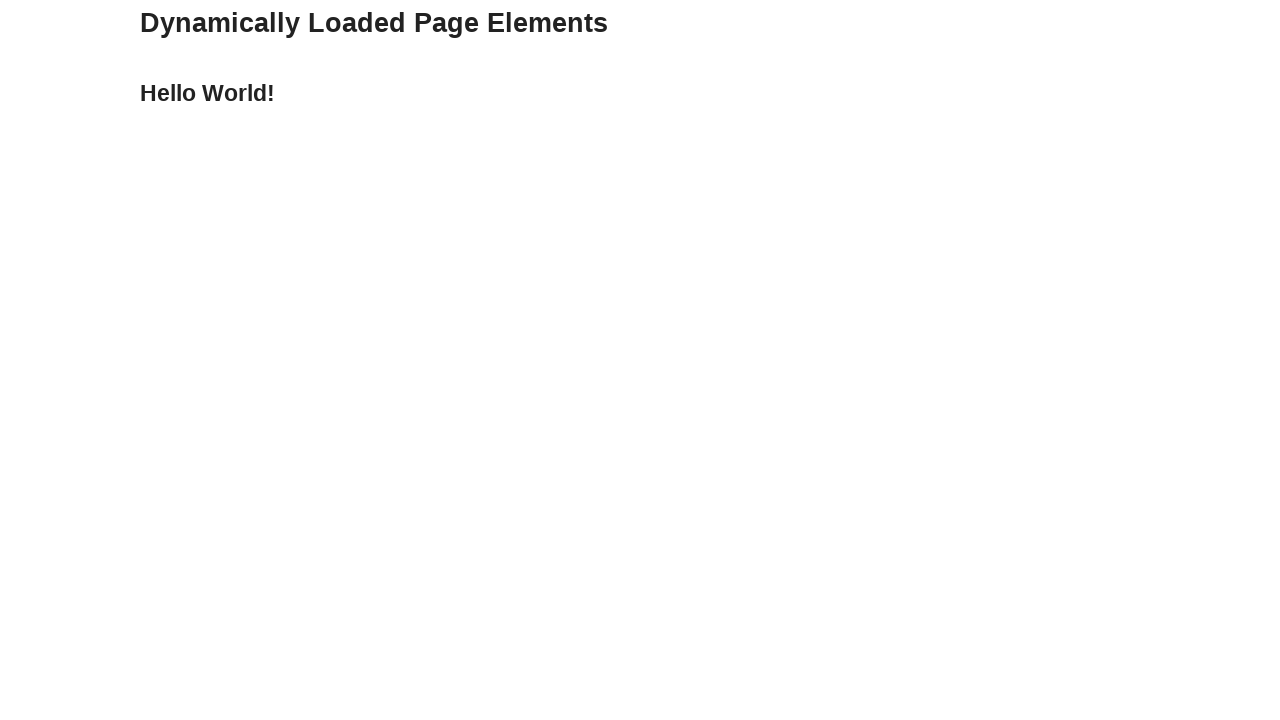

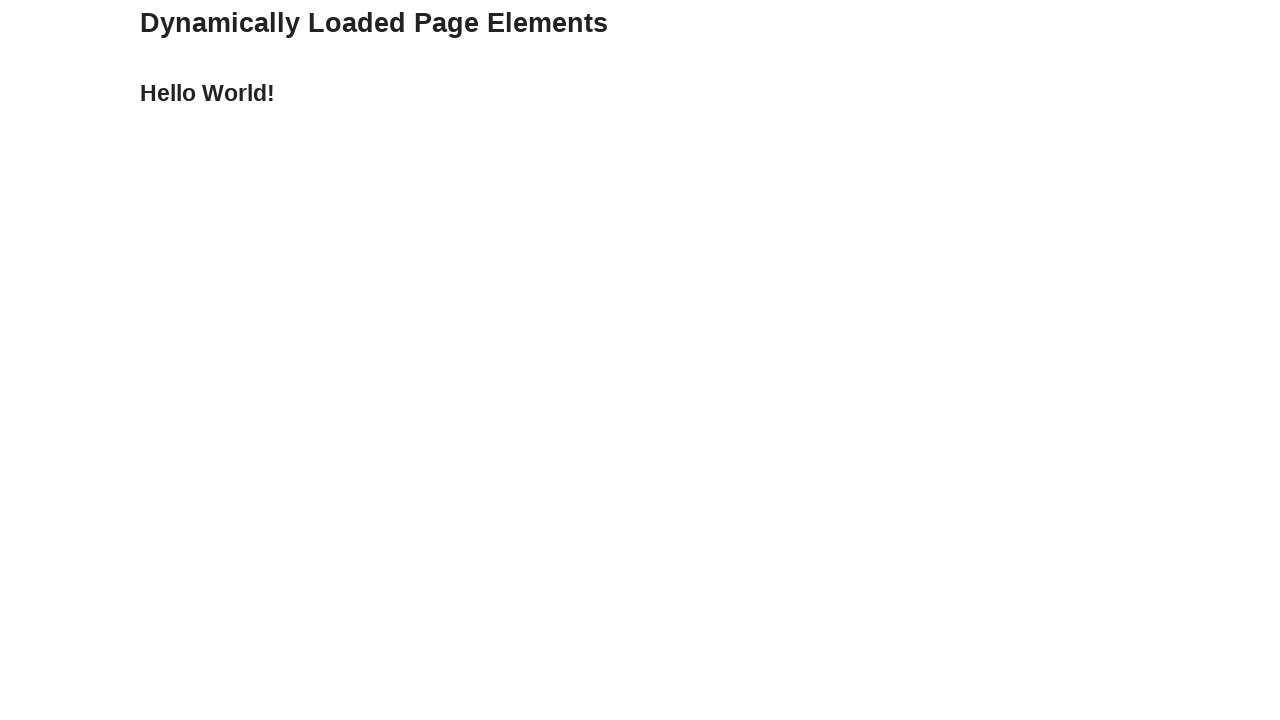